Tests file upload functionality by selecting a file through a file input element on a sample form page

Starting URL: https://www.krninformatix.com/sample.html

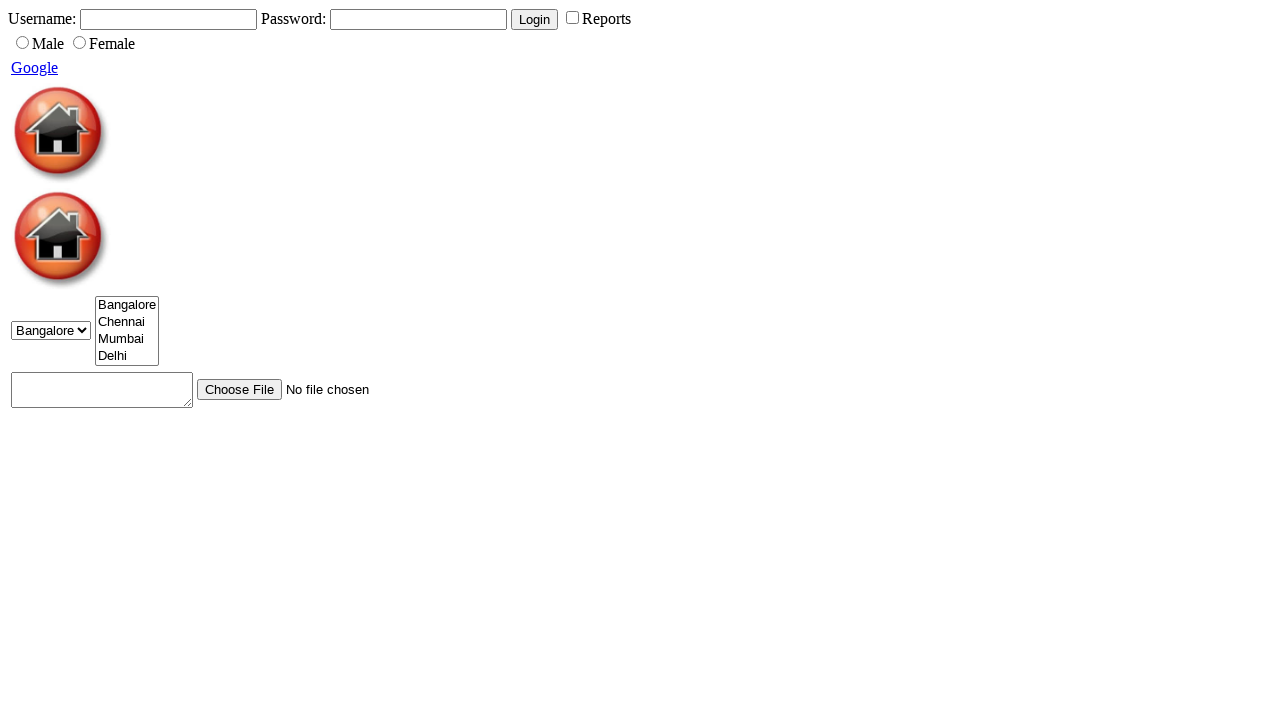

Waited for file input element #brow to be available
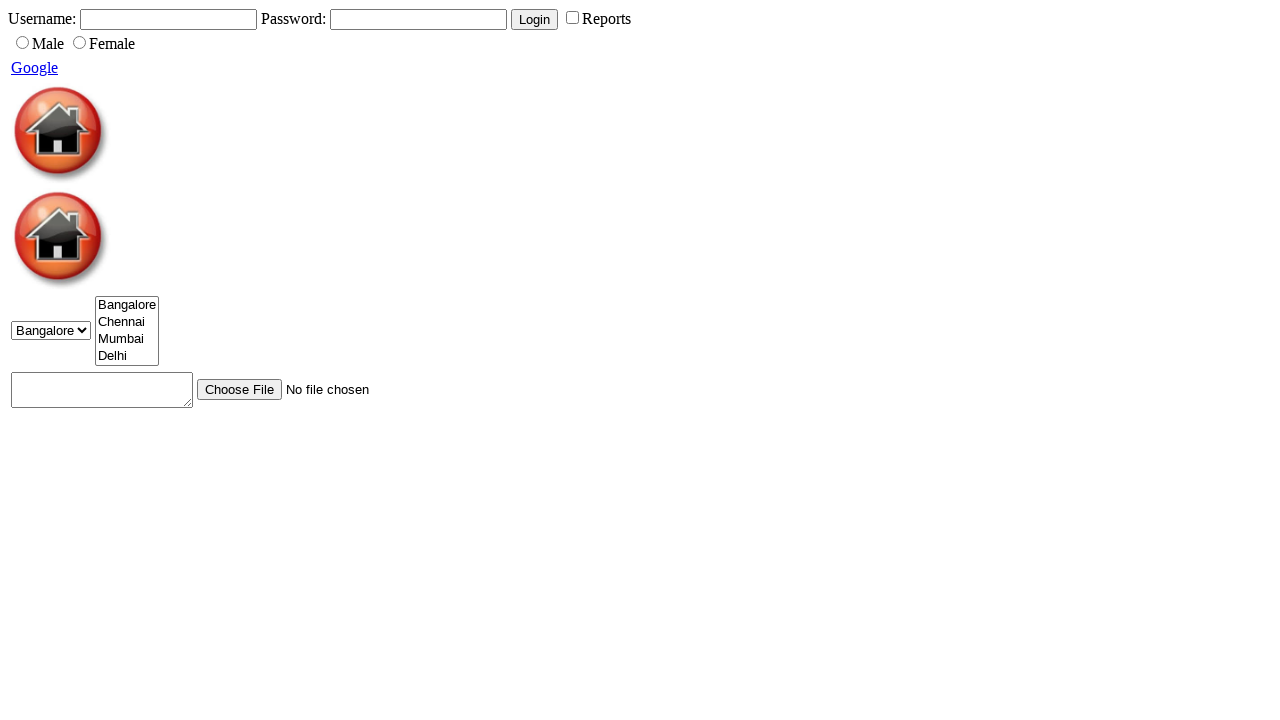

Created temporary test file for upload at /tmp/test_upload_image.txt
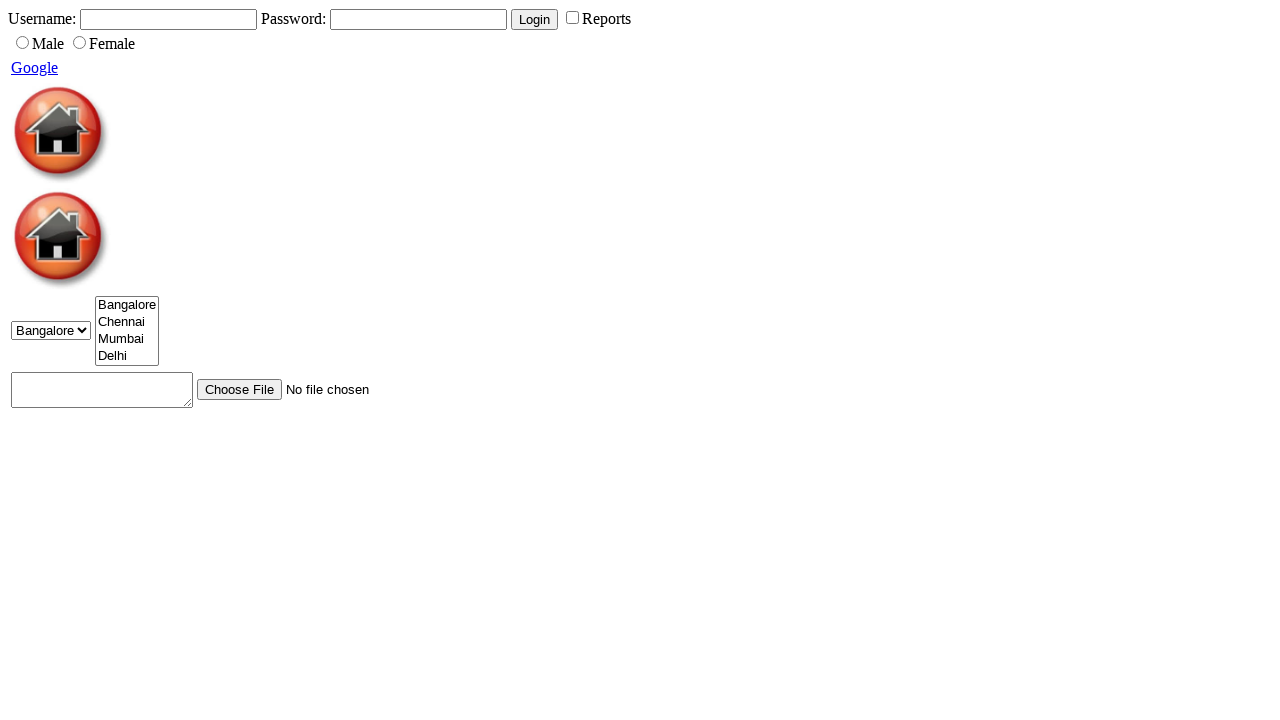

Set file input #brow with test file for upload
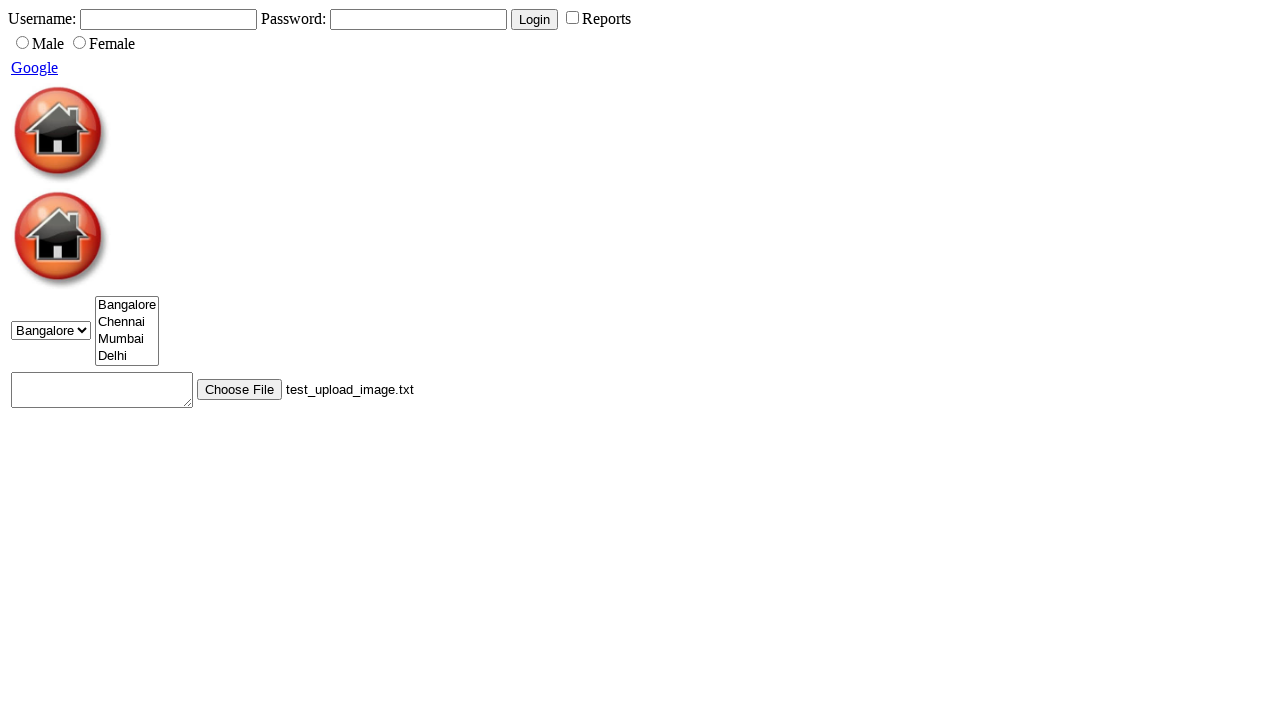

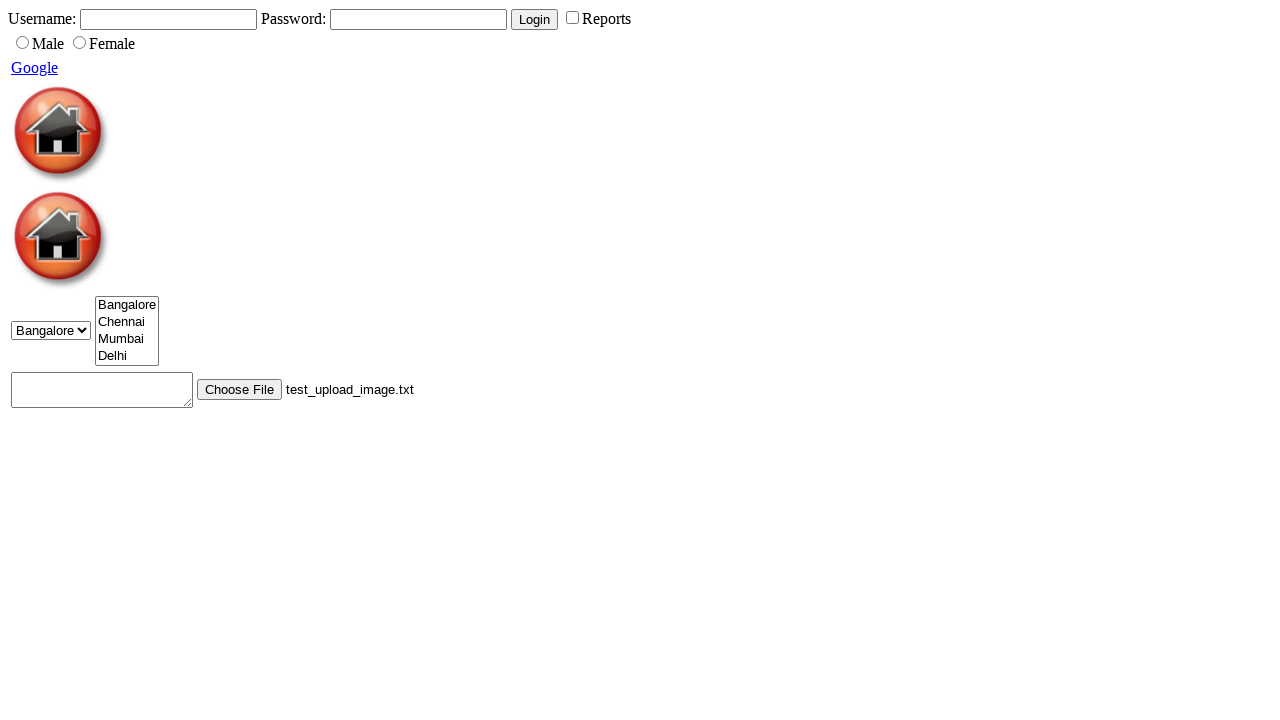